Navigates to Rediff Money gainers page and clicks on a specific company link from the data table

Starting URL: https://money.rediff.com/gainers

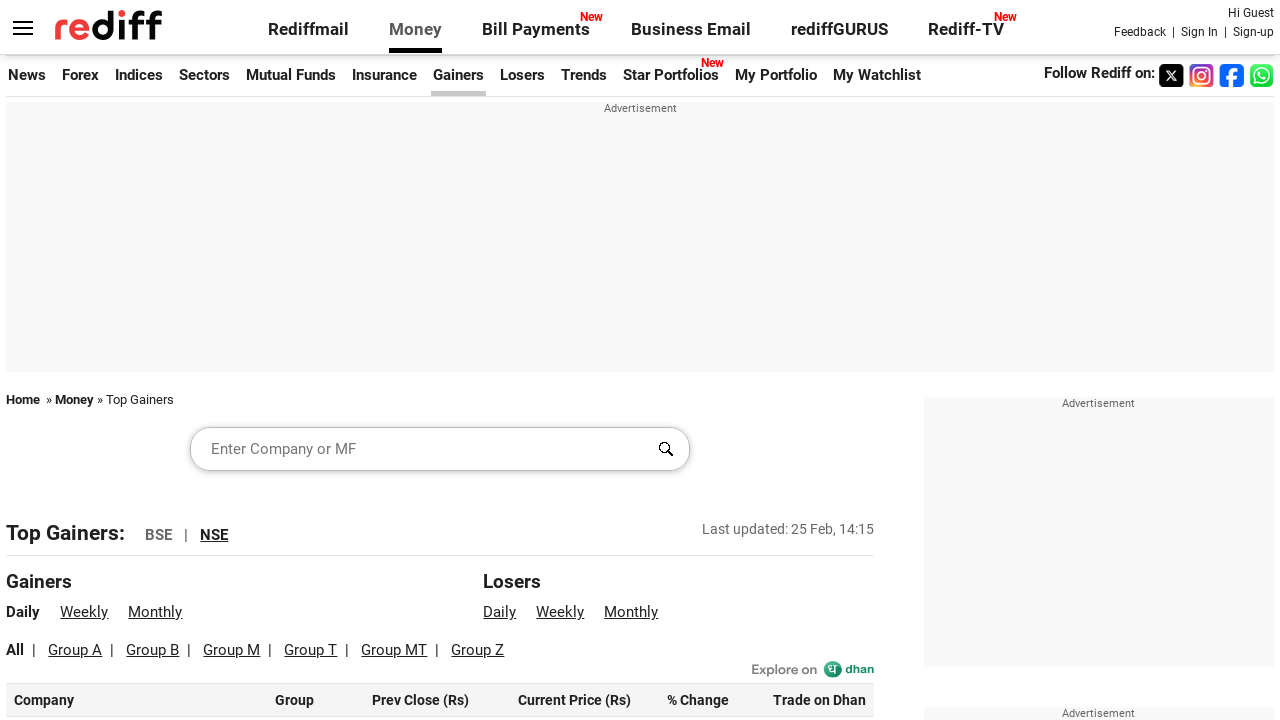

Waited for data table to load on Rediff Money gainers page
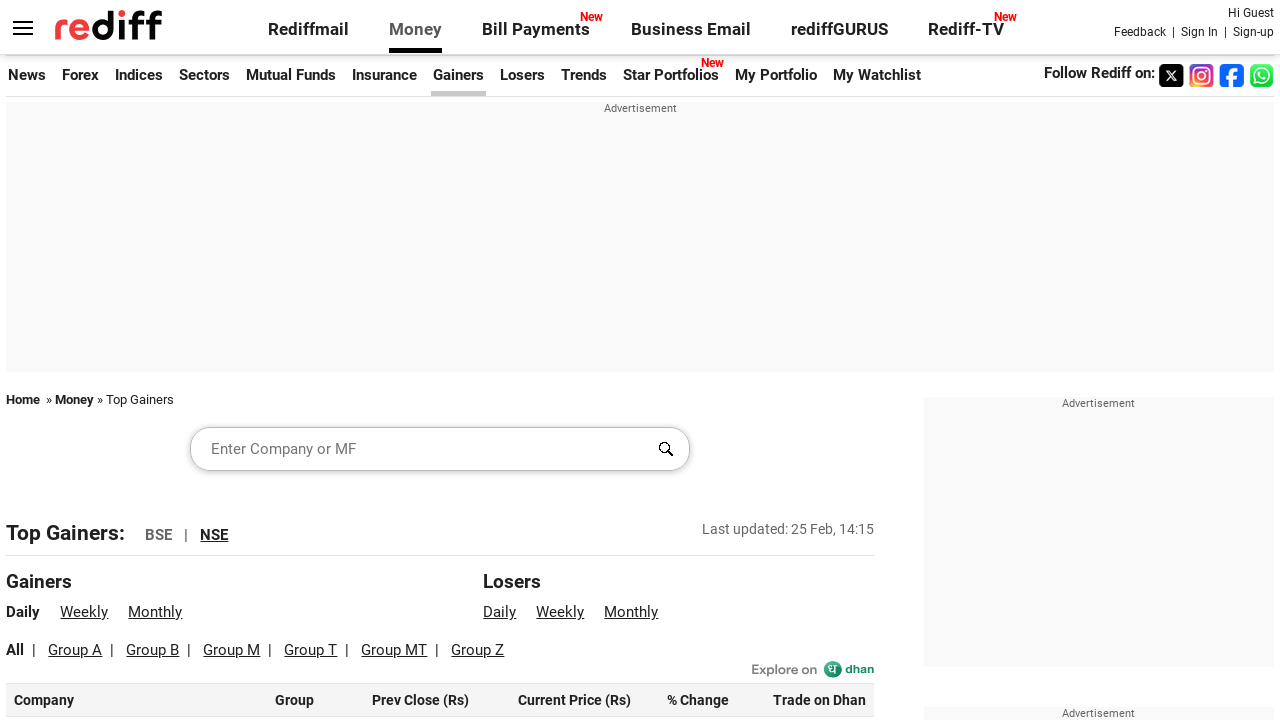

Located all company links in the data table
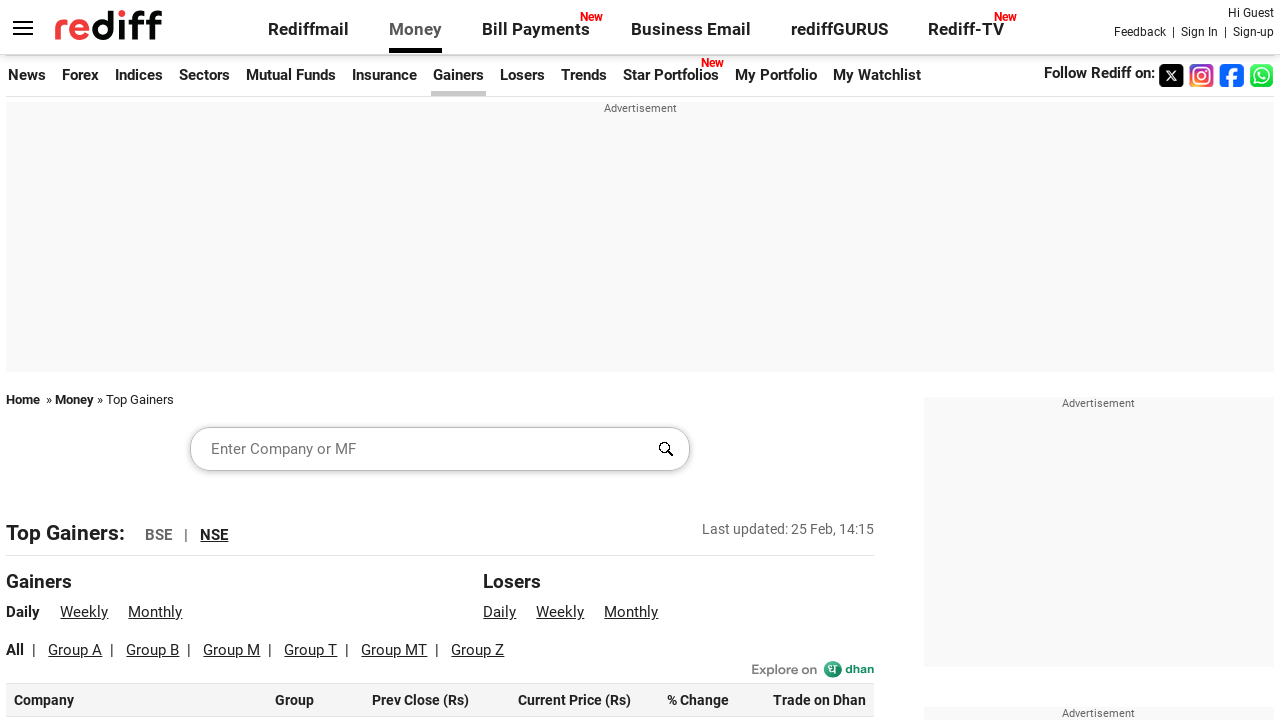

Clicked on the first company link from the gainers table at (69, 360) on xpath=//table[@class='dataTable']/tbody/tr/td[1]/a >> nth=0
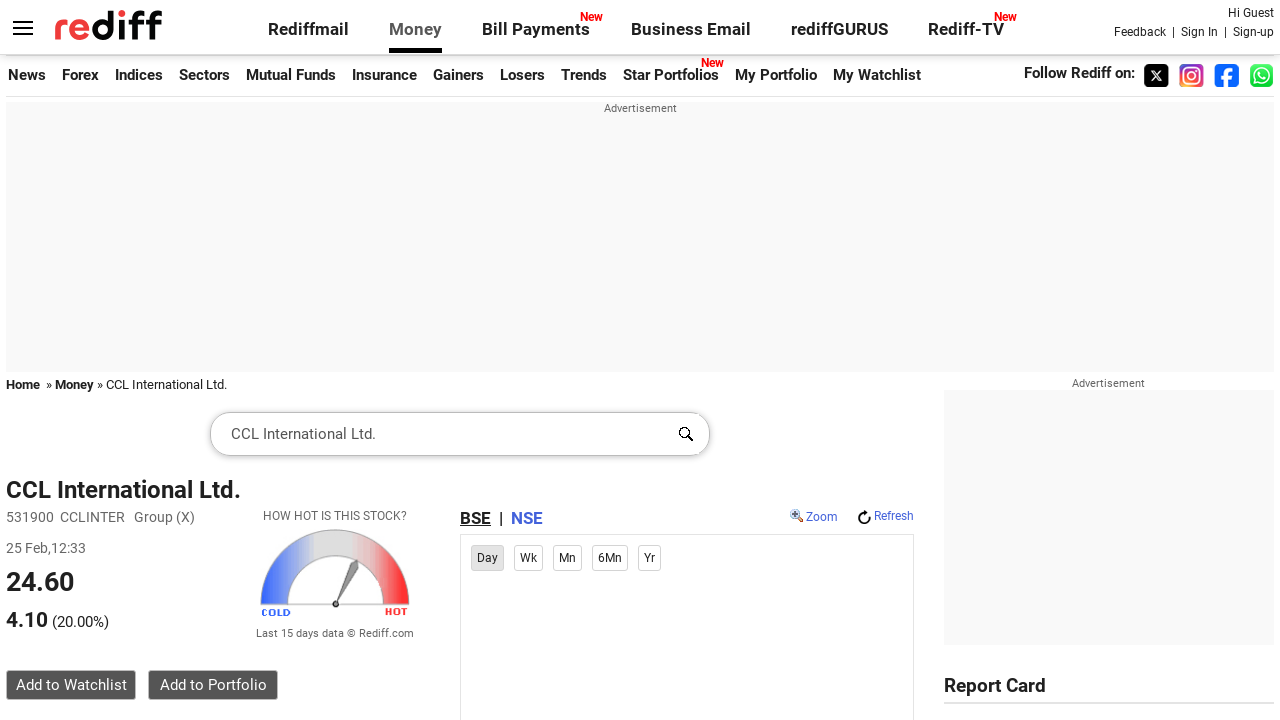

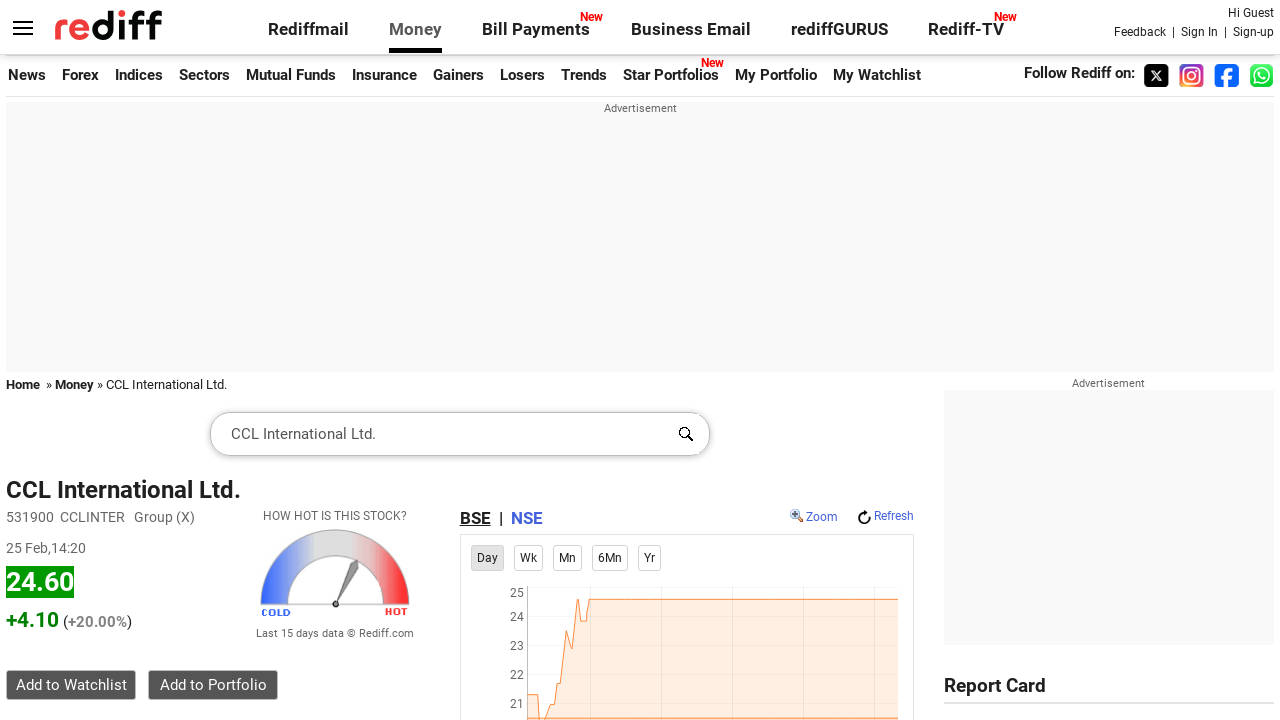